Tests mouse hover action on the "Our Locations" navigation element on the Mount Sinai website

Starting URL: https://www.mountsinai.org/

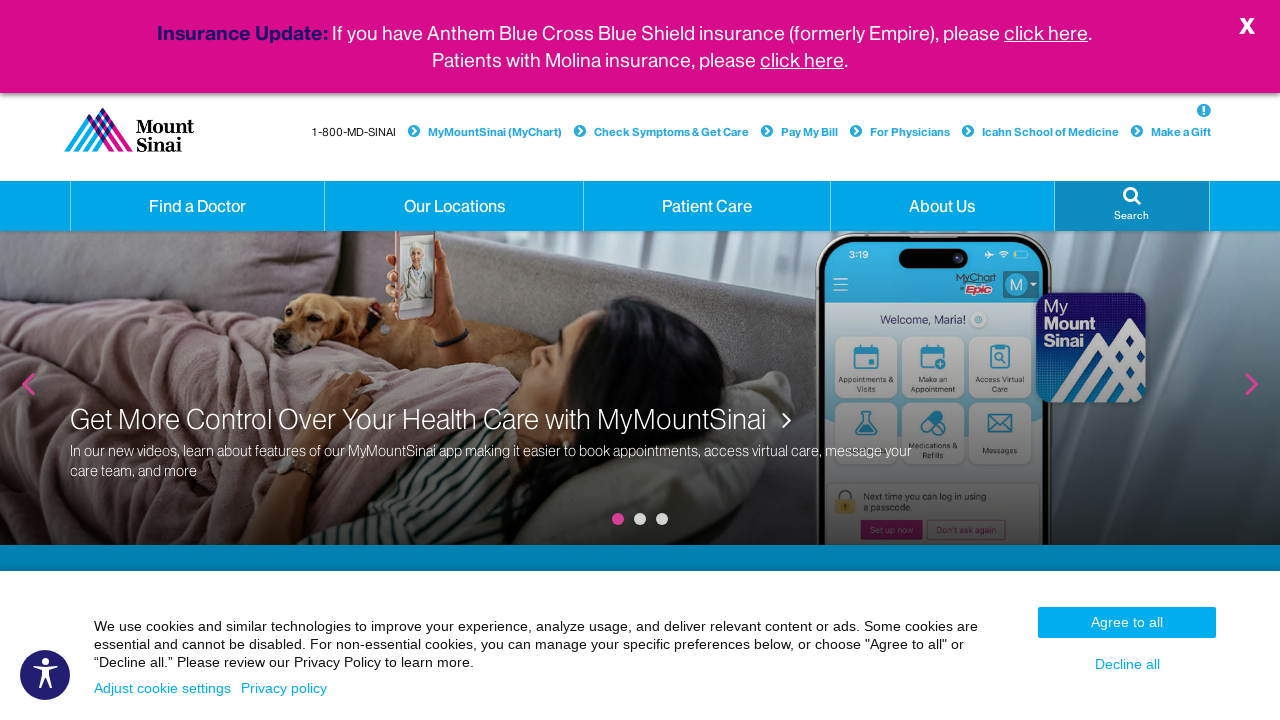

Hovered over 'Our Locations' navigation element at (454, 206) on xpath=//a[normalize-space(text())='Our Locations' and @class='hidden-xs dropdown
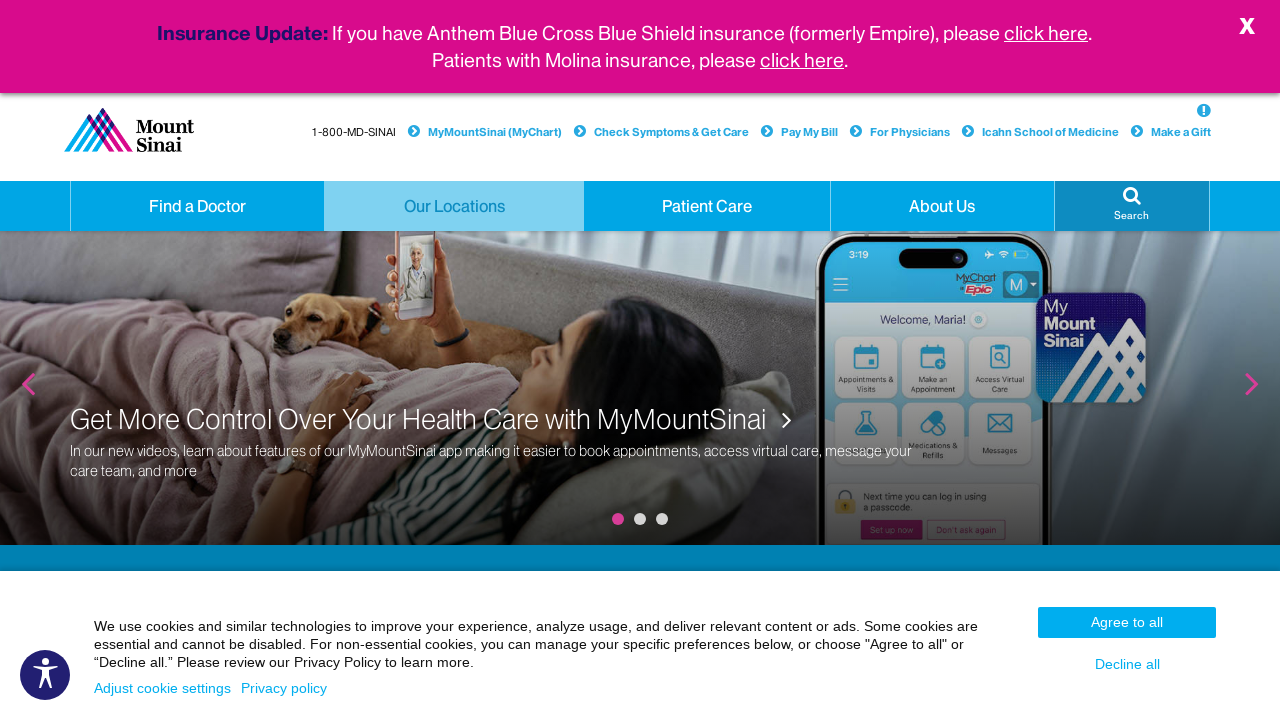

Waited 2 seconds to observe hover effect
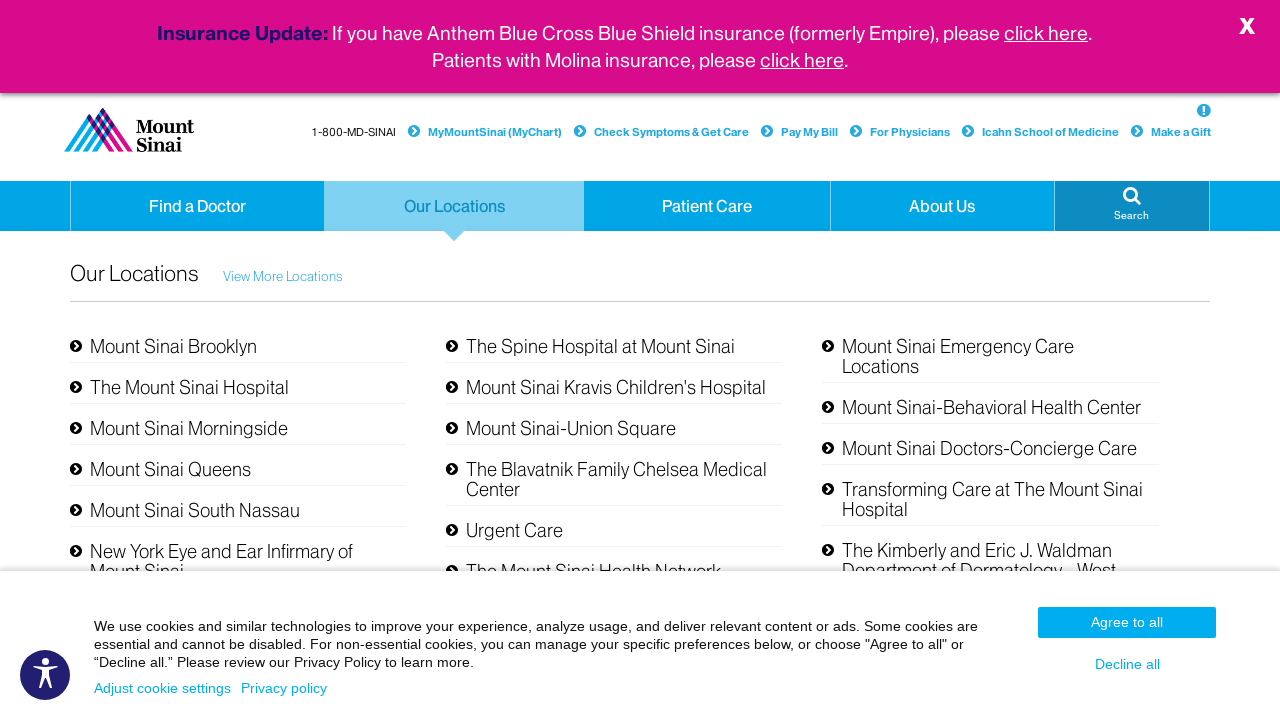

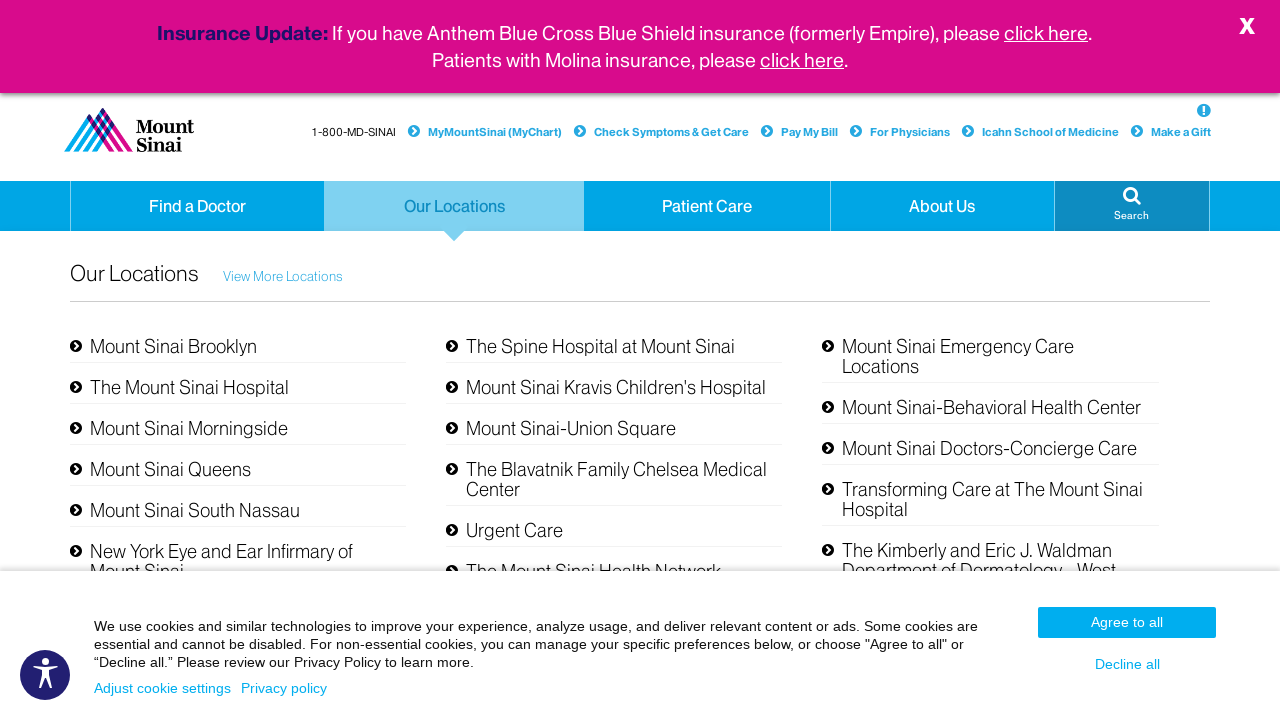